Navigates to the SHAREit website and clicks on a navigation element in the header area

Starting URL: https://www.ushareit.com/

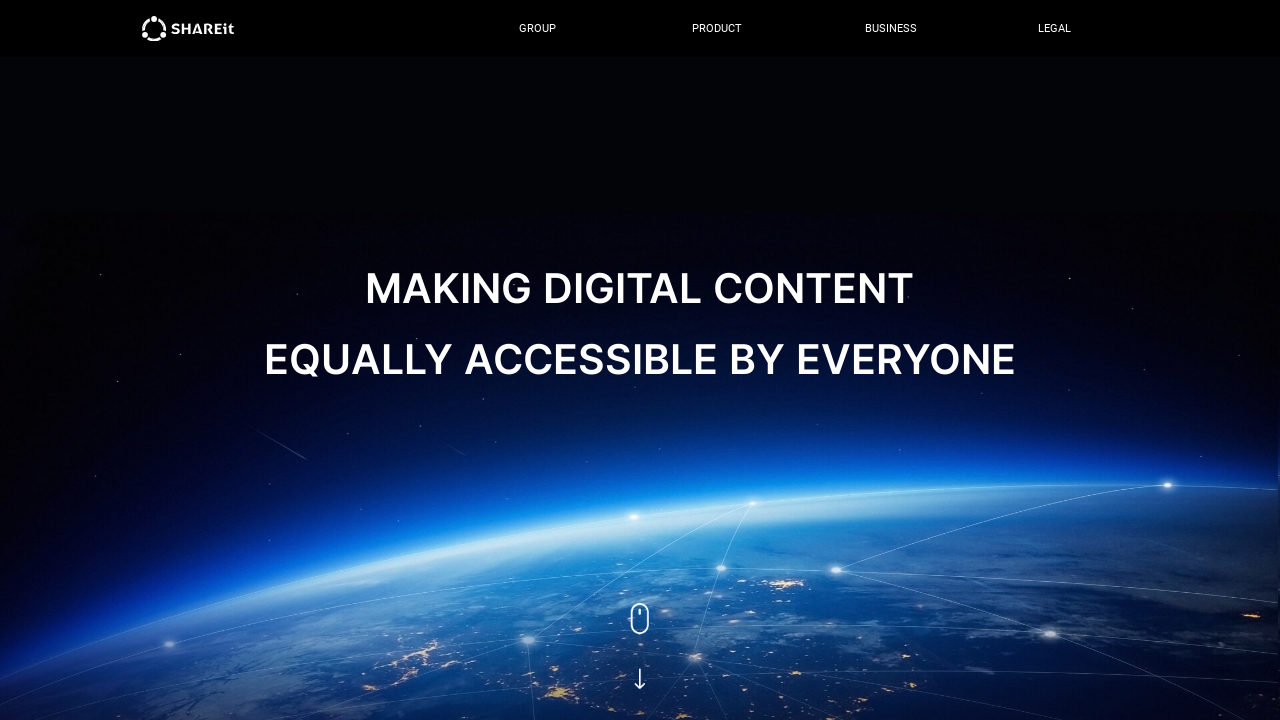

Waited for page to load (networkidle state)
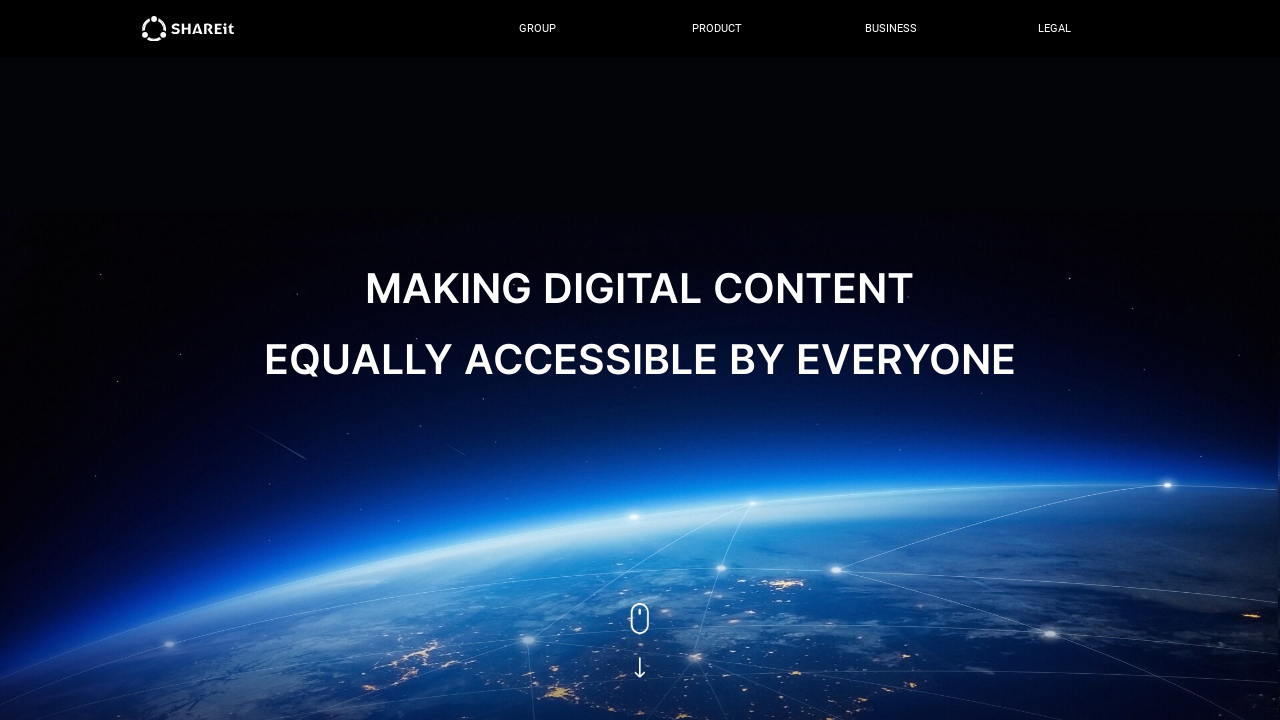

Clicked on navigation element in header area at (569, 28) on xpath=//*[@id='__layout']/div/div[1]/div/div/div[1]/div[2]/div[1]
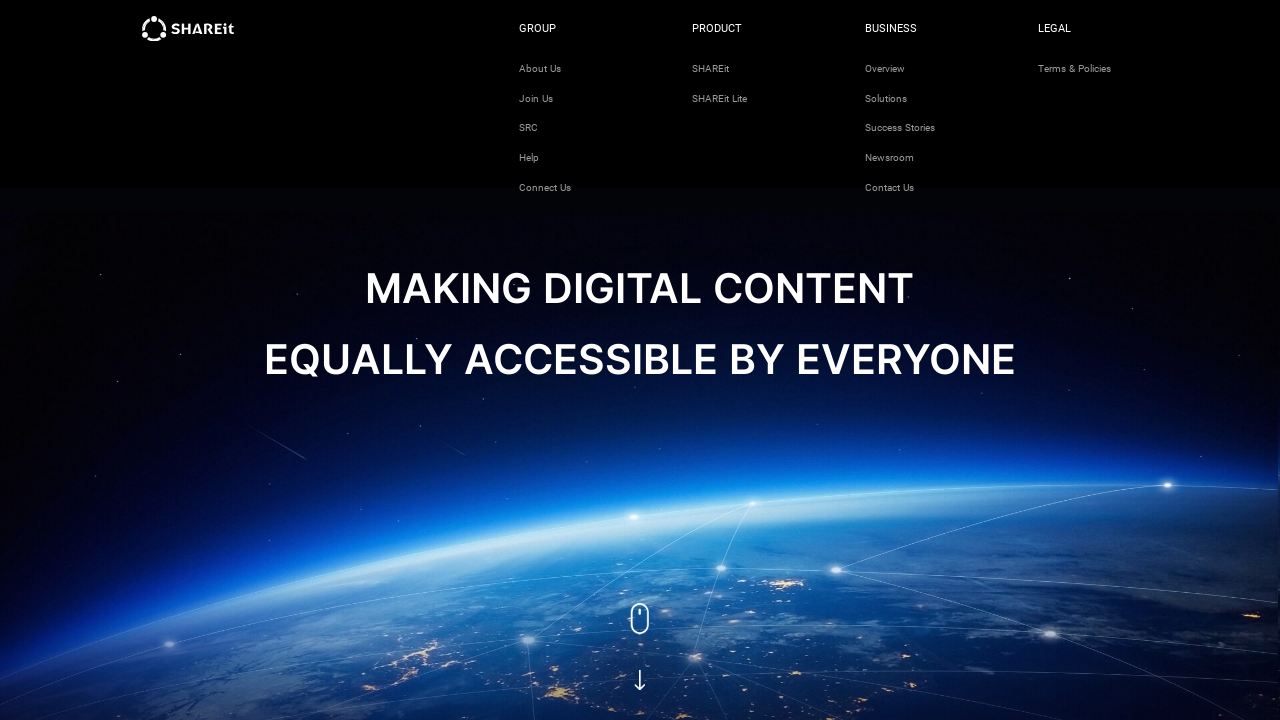

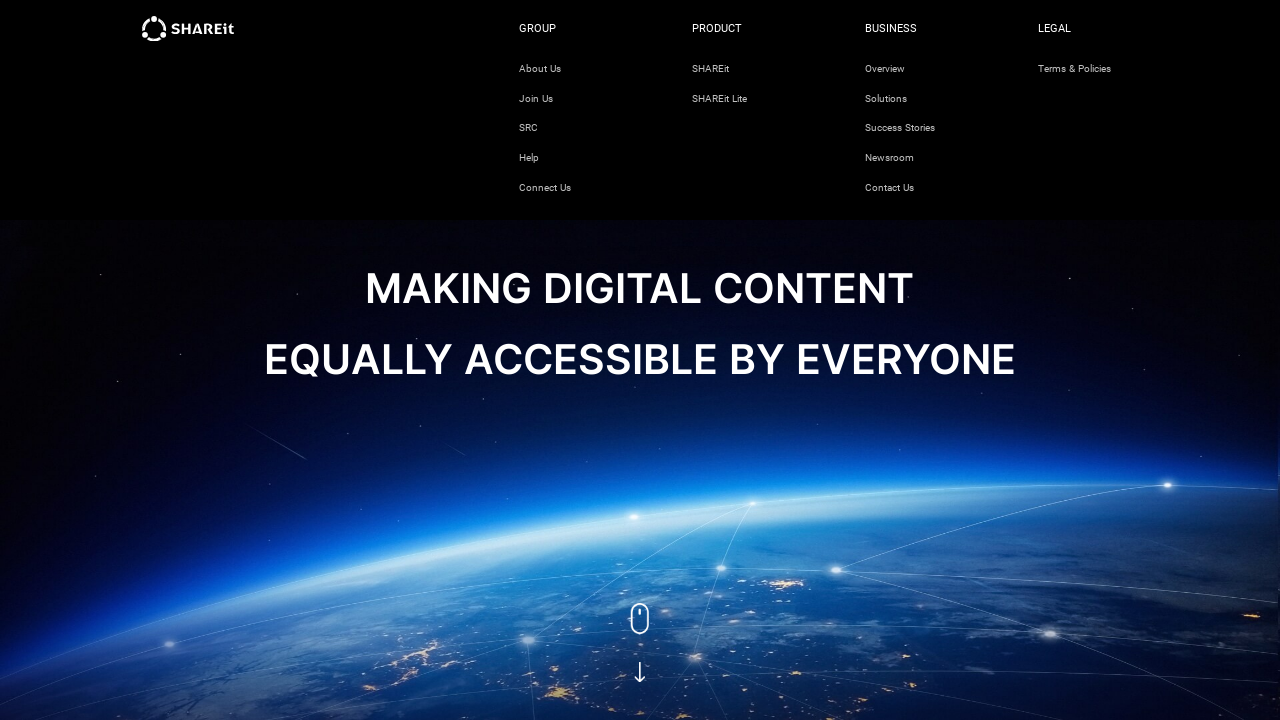